Verifies that payment system logos are displayed on the page

Starting URL: https://www.mts.by/

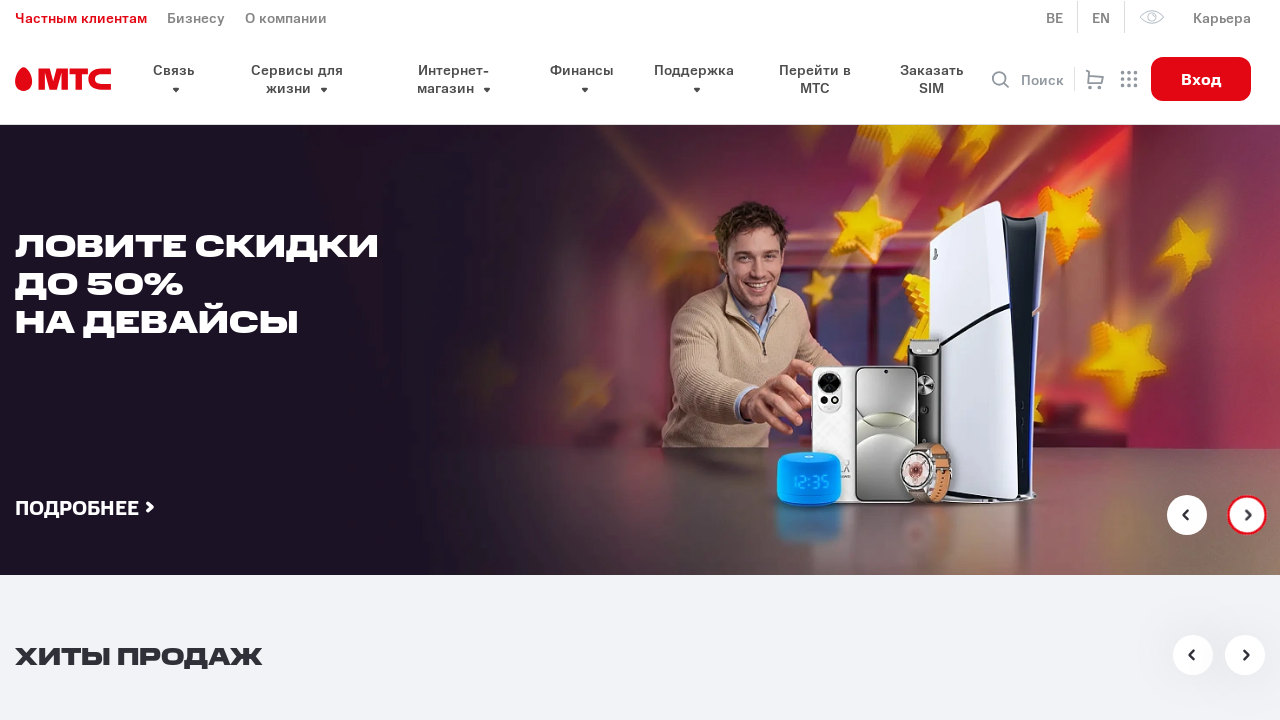

Payment system logos section loaded
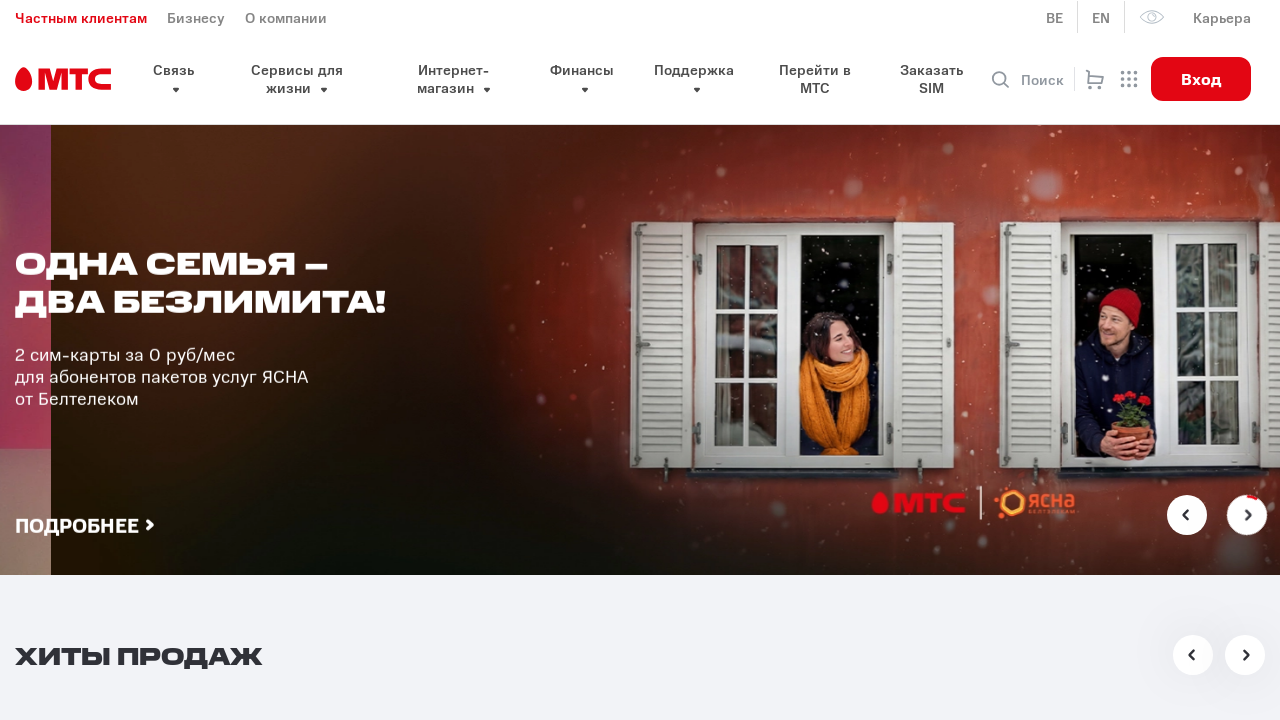

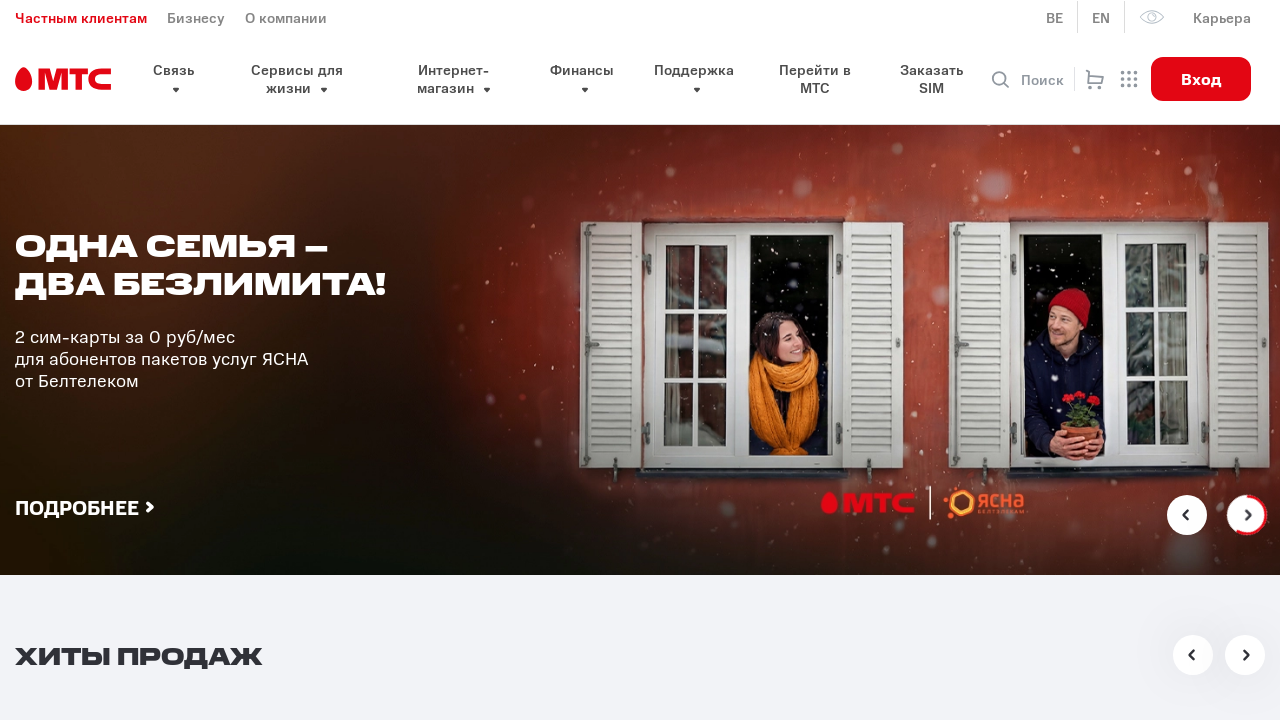